Tests that a todo item is removed if edited to an empty string

Starting URL: https://demo.playwright.dev/todomvc

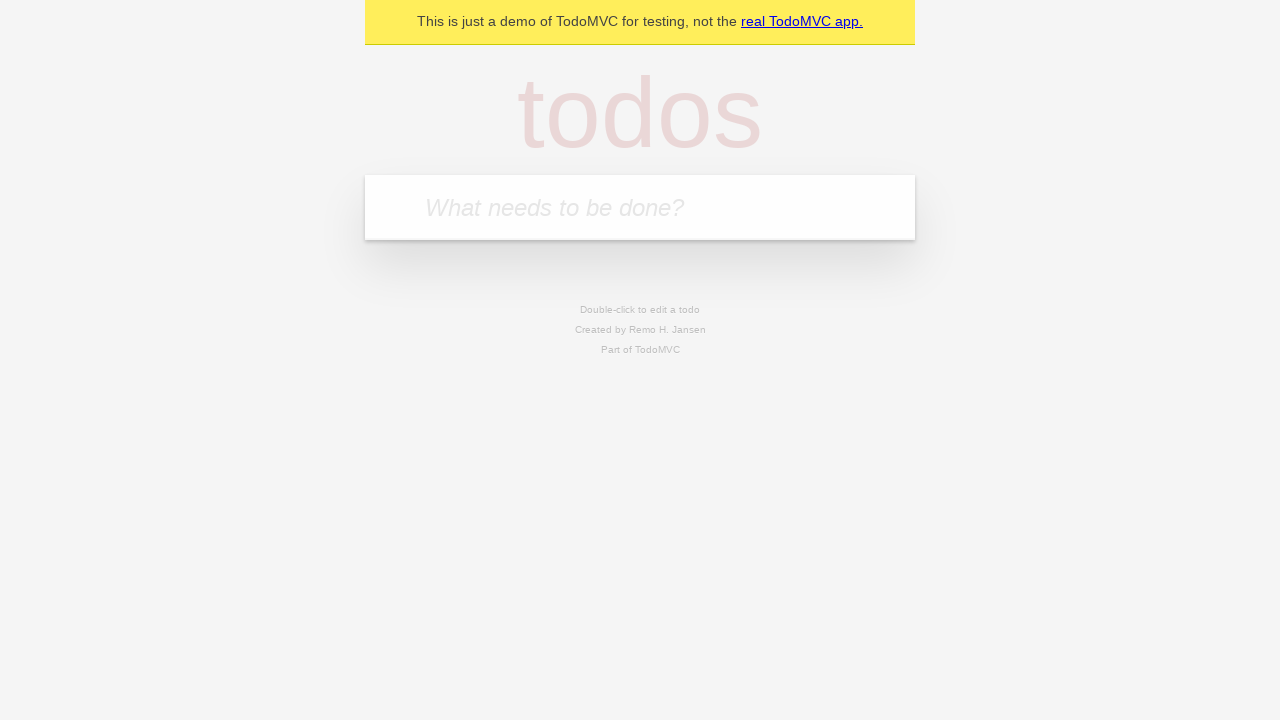

Filled new todo field with 'watch monty python' on internal:attr=[placeholder="What needs to be done?"i]
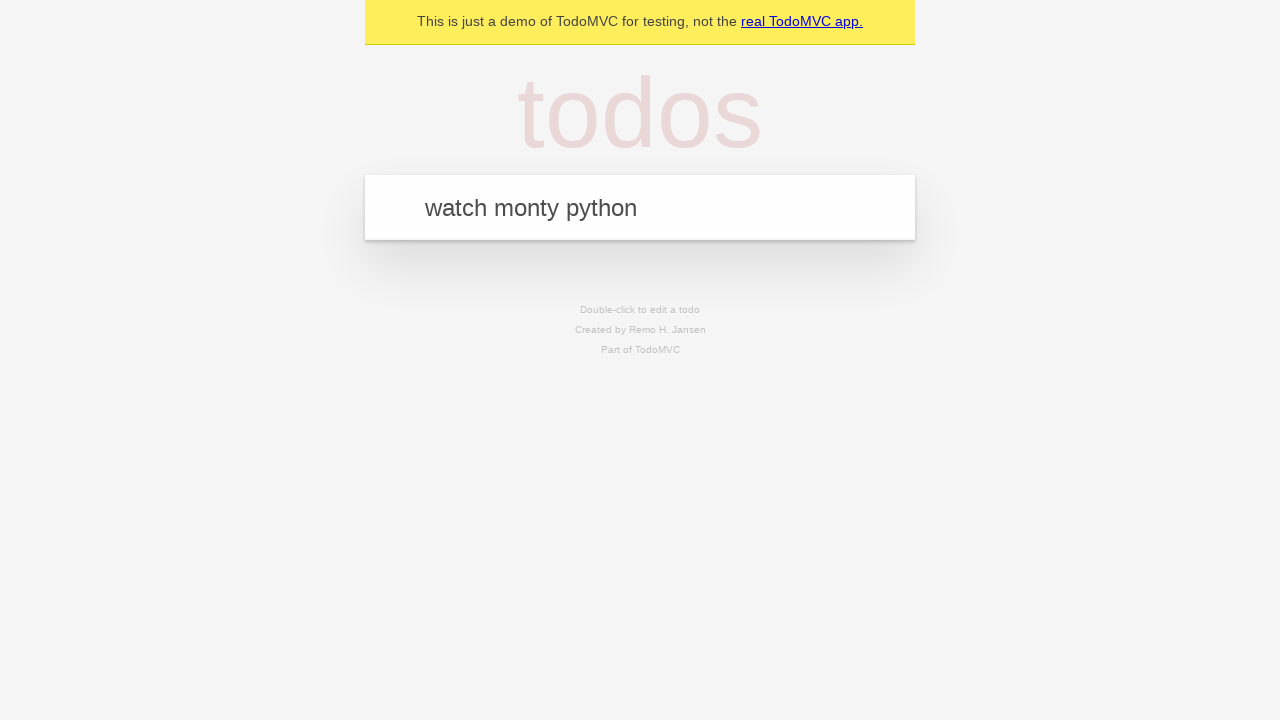

Pressed Enter to create todo item 'watch monty python' on internal:attr=[placeholder="What needs to be done?"i]
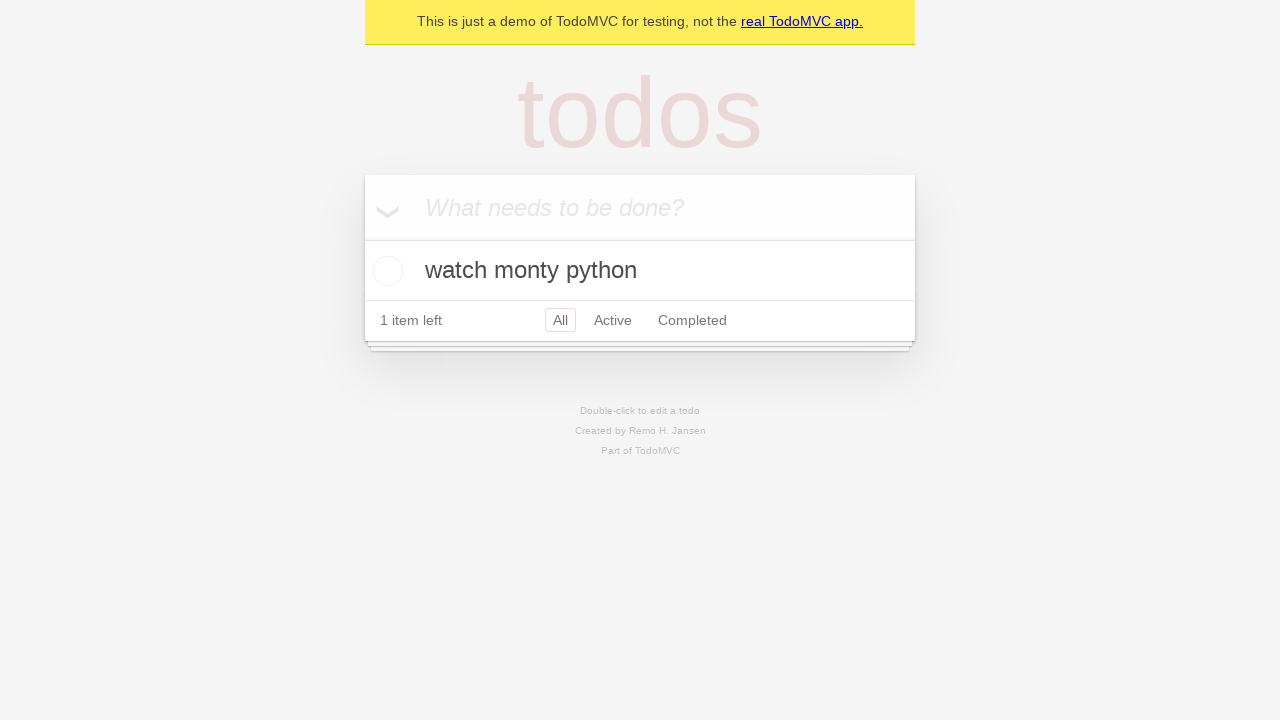

Filled new todo field with 'feed the cat' on internal:attr=[placeholder="What needs to be done?"i]
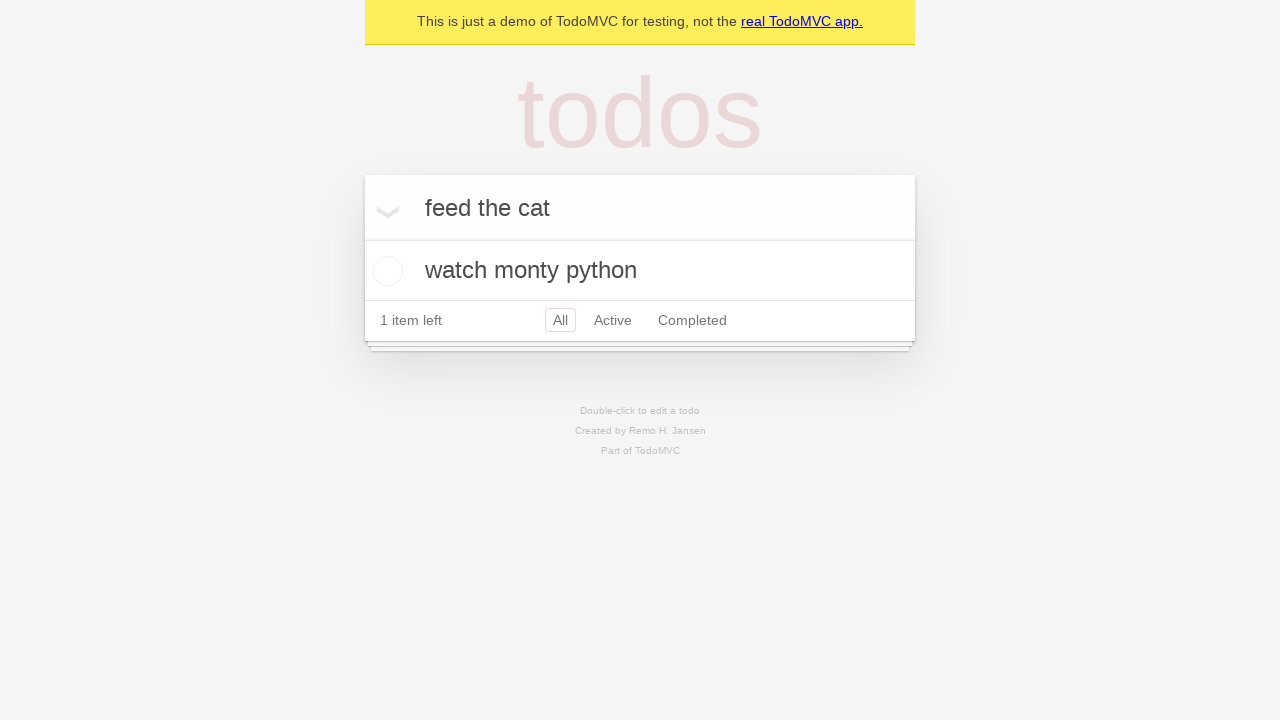

Pressed Enter to create todo item 'feed the cat' on internal:attr=[placeholder="What needs to be done?"i]
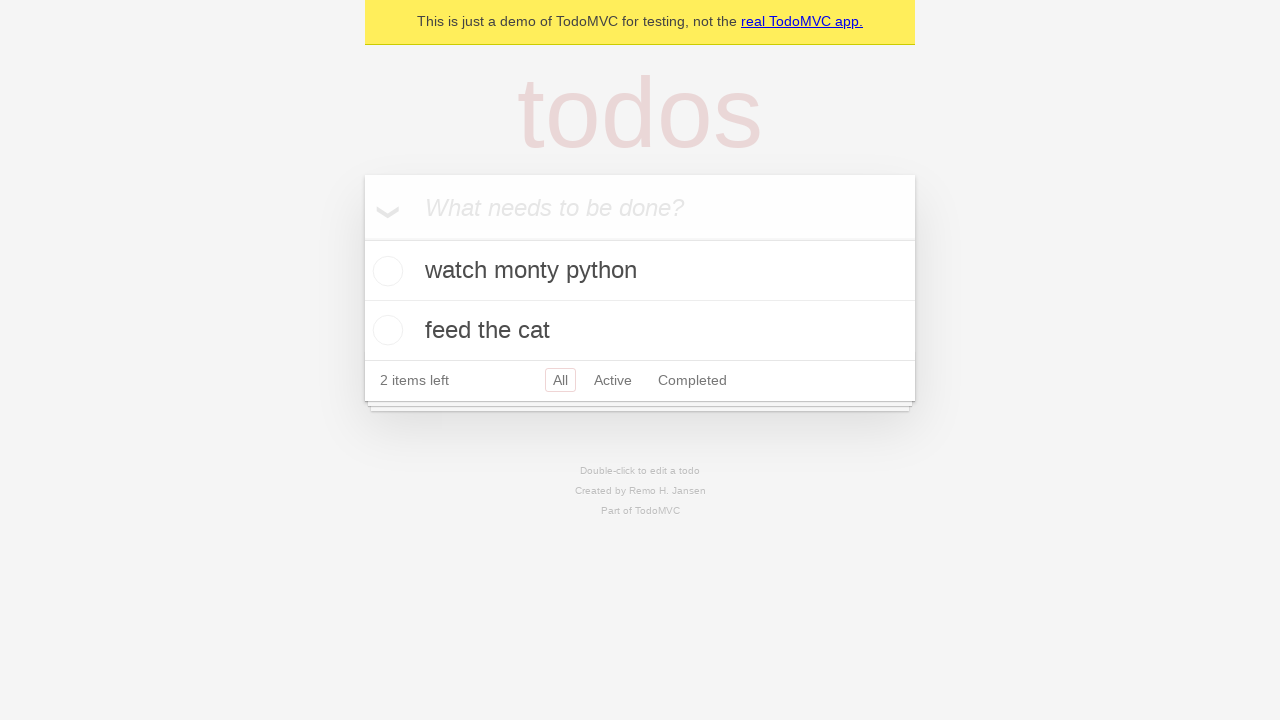

Filled new todo field with 'book a doctors appointment' on internal:attr=[placeholder="What needs to be done?"i]
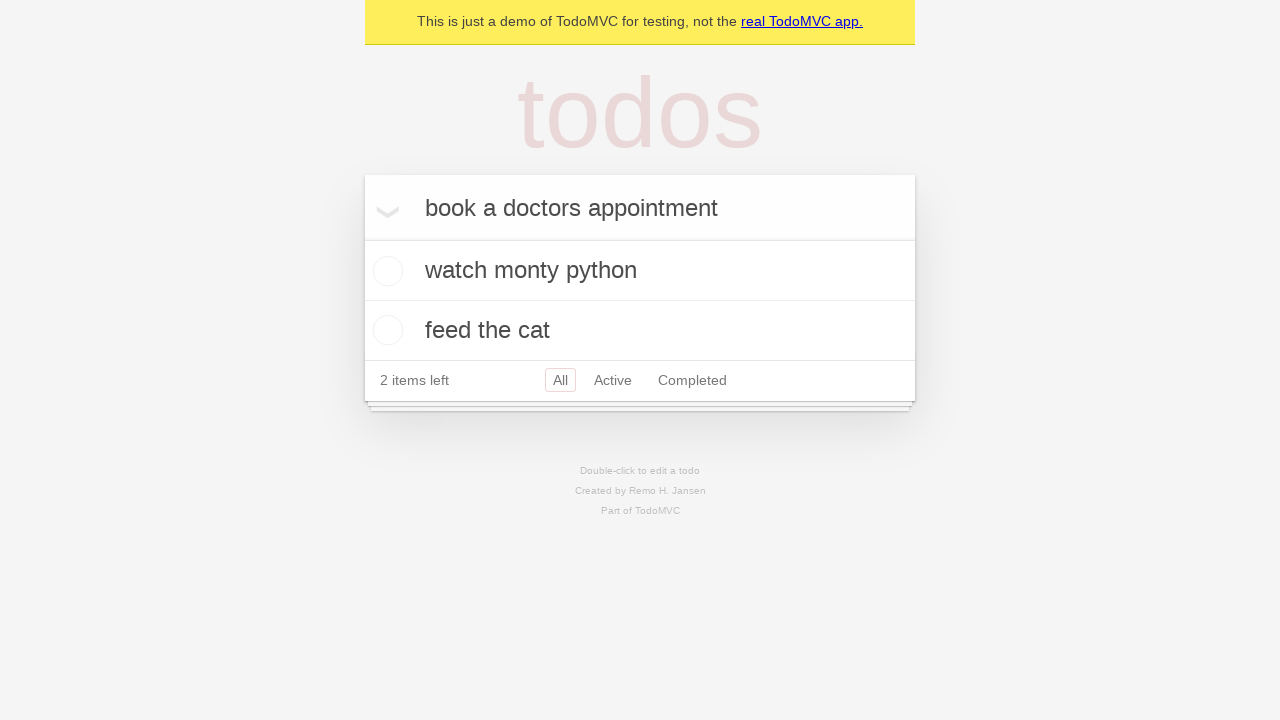

Pressed Enter to create todo item 'book a doctors appointment' on internal:attr=[placeholder="What needs to be done?"i]
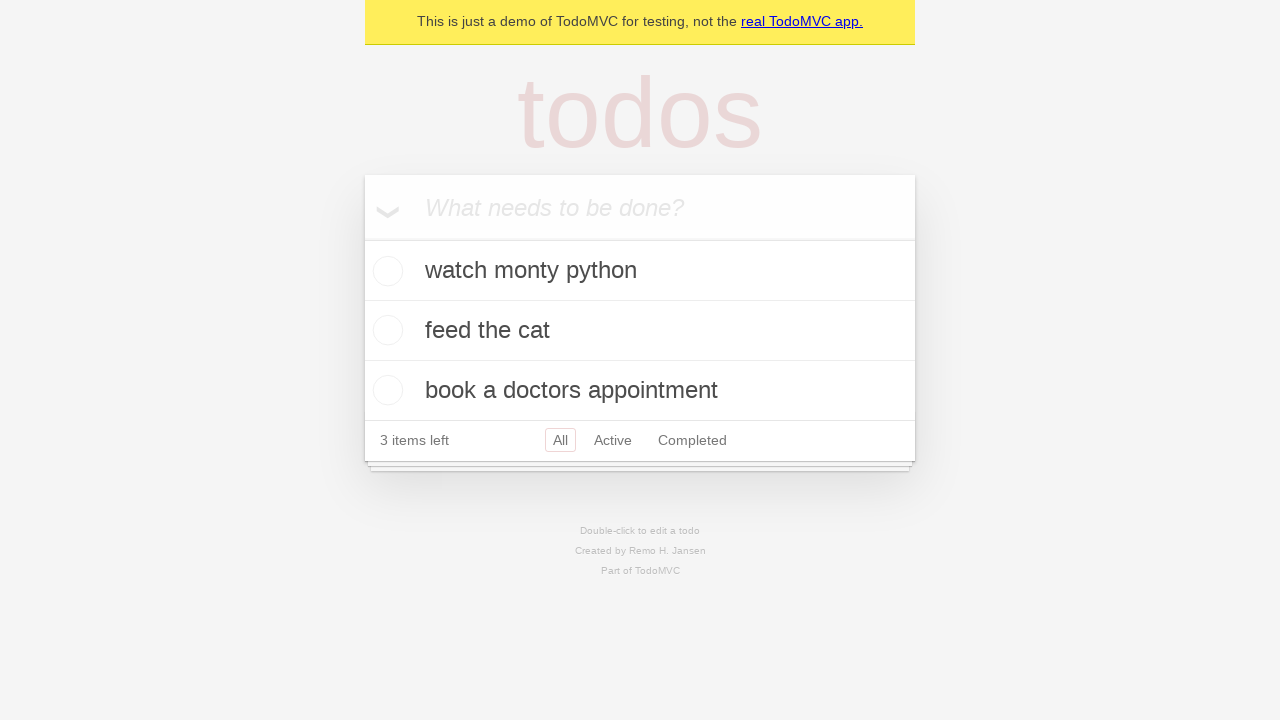

Double-clicked second todo item to enter edit mode at (640, 331) on internal:testid=[data-testid="todo-item"s] >> nth=1
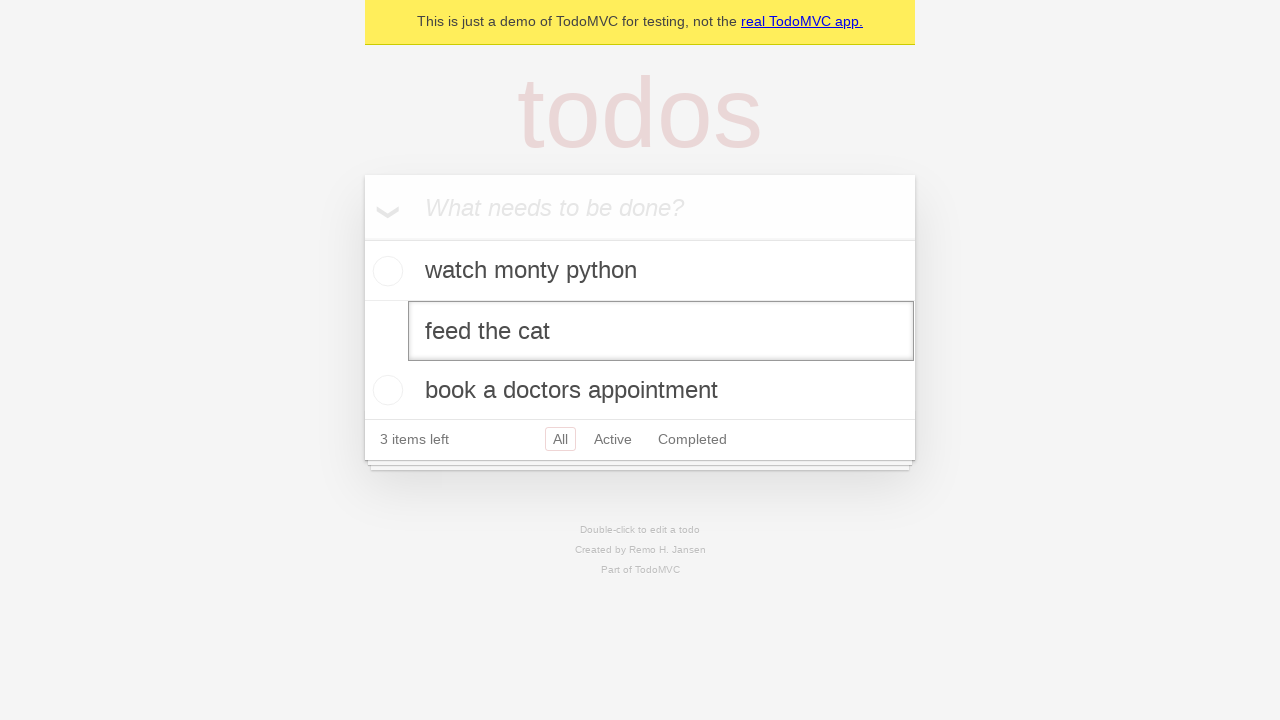

Cleared the edit field to empty string on internal:testid=[data-testid="todo-item"s] >> nth=1 >> internal:role=textbox[nam
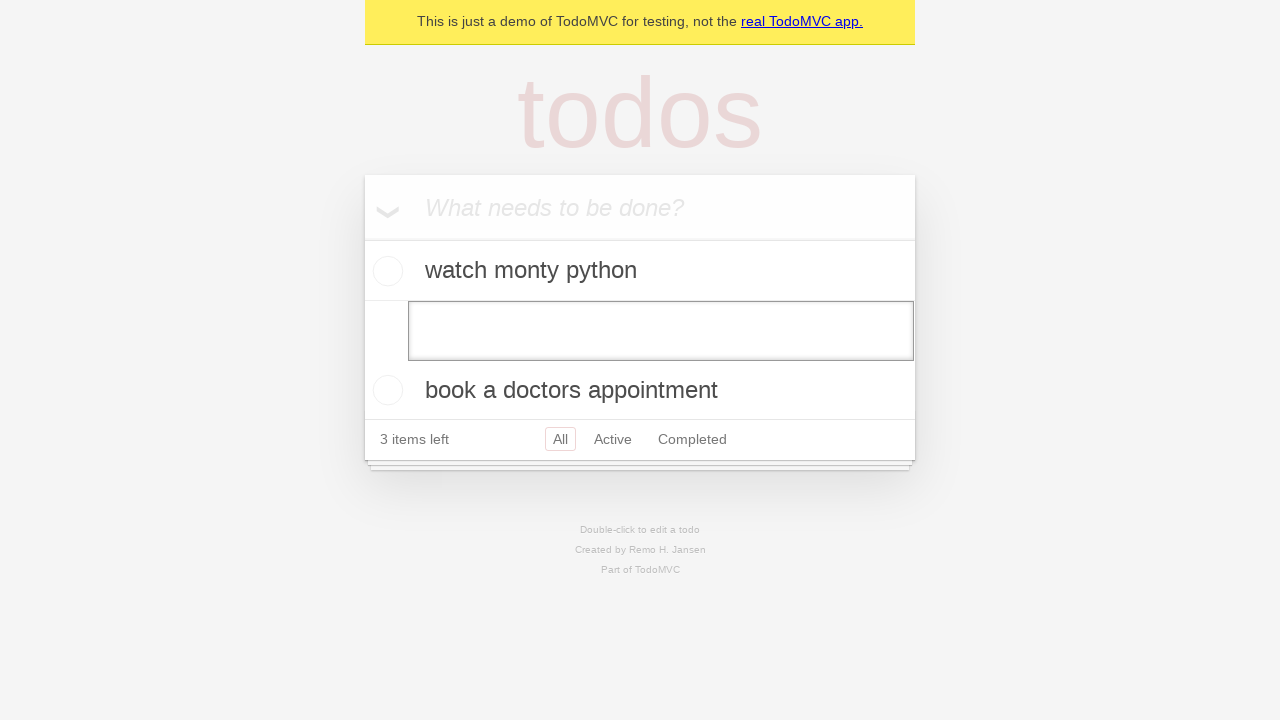

Pressed Enter to confirm deletion of todo item with empty text on internal:testid=[data-testid="todo-item"s] >> nth=1 >> internal:role=textbox[nam
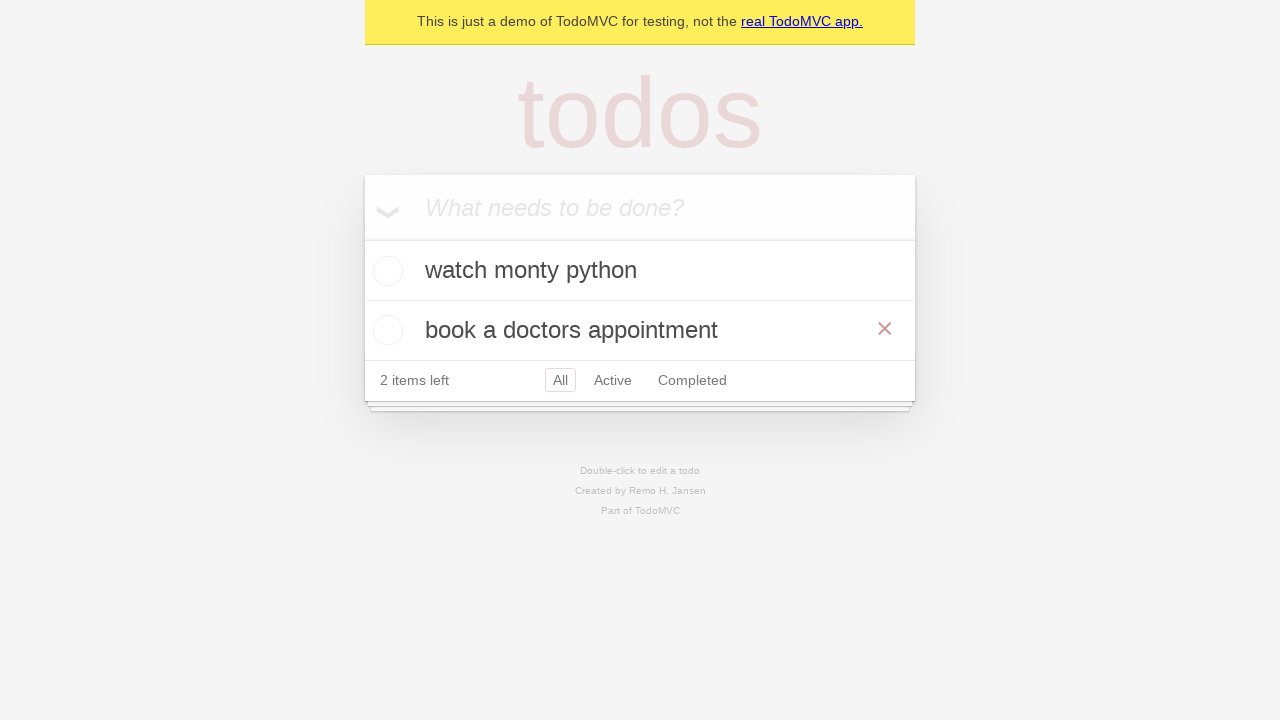

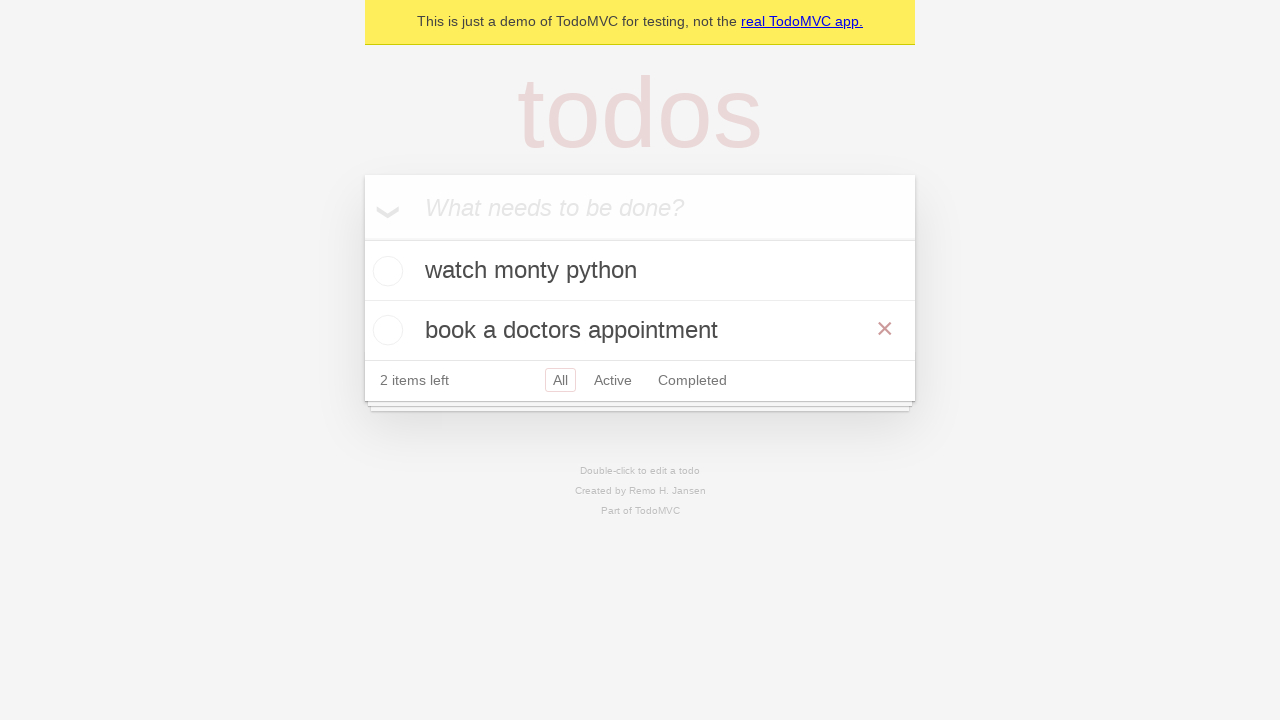